Tests flight booking form by selecting origin/destination cities from dropdowns, choosing a departure date, and enabling round trip option

Starting URL: https://rahulshettyacademy.com/dropdownsPractise/

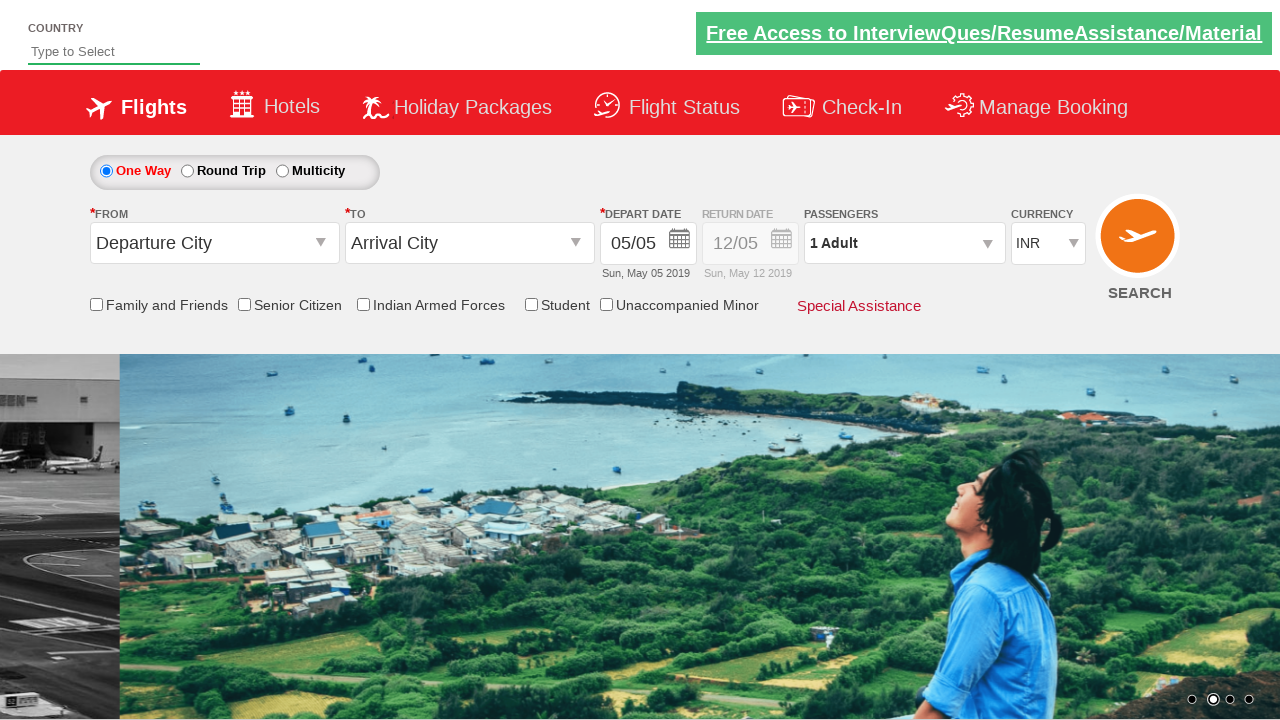

Filled autosuggest field with 'ind' to search for country on #autosuggest
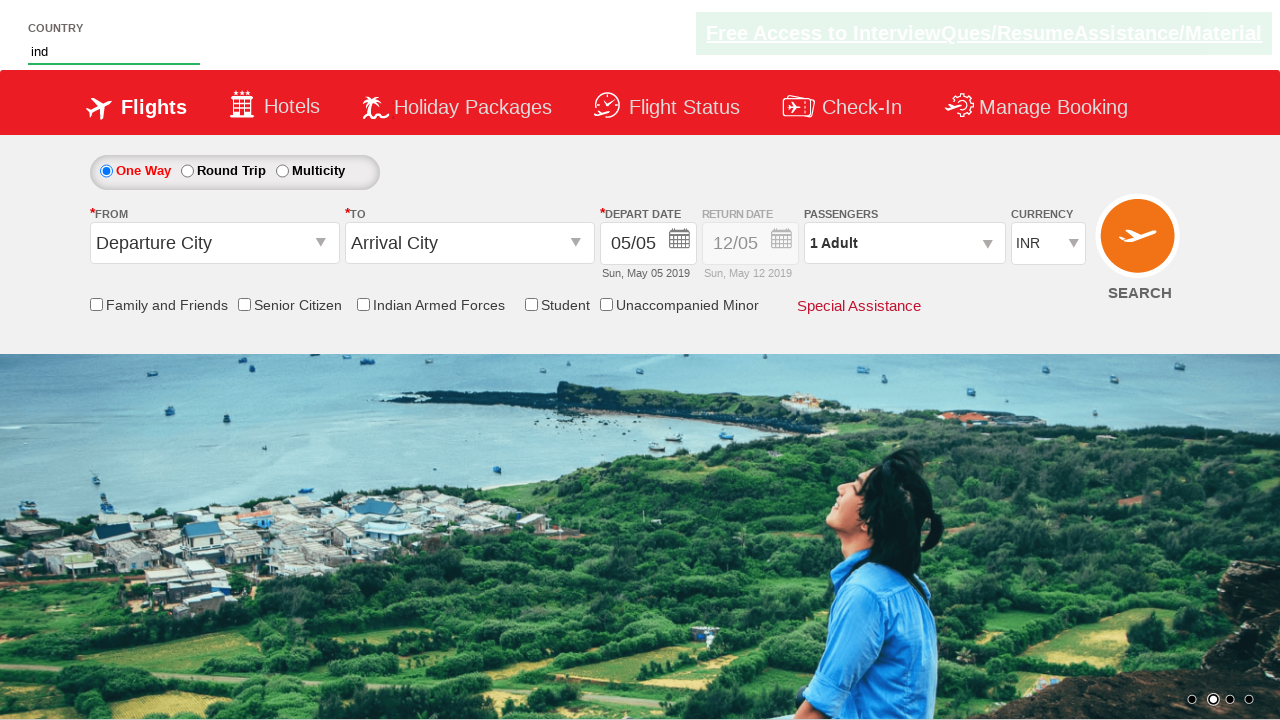

Waited for dropdown suggestions to appear
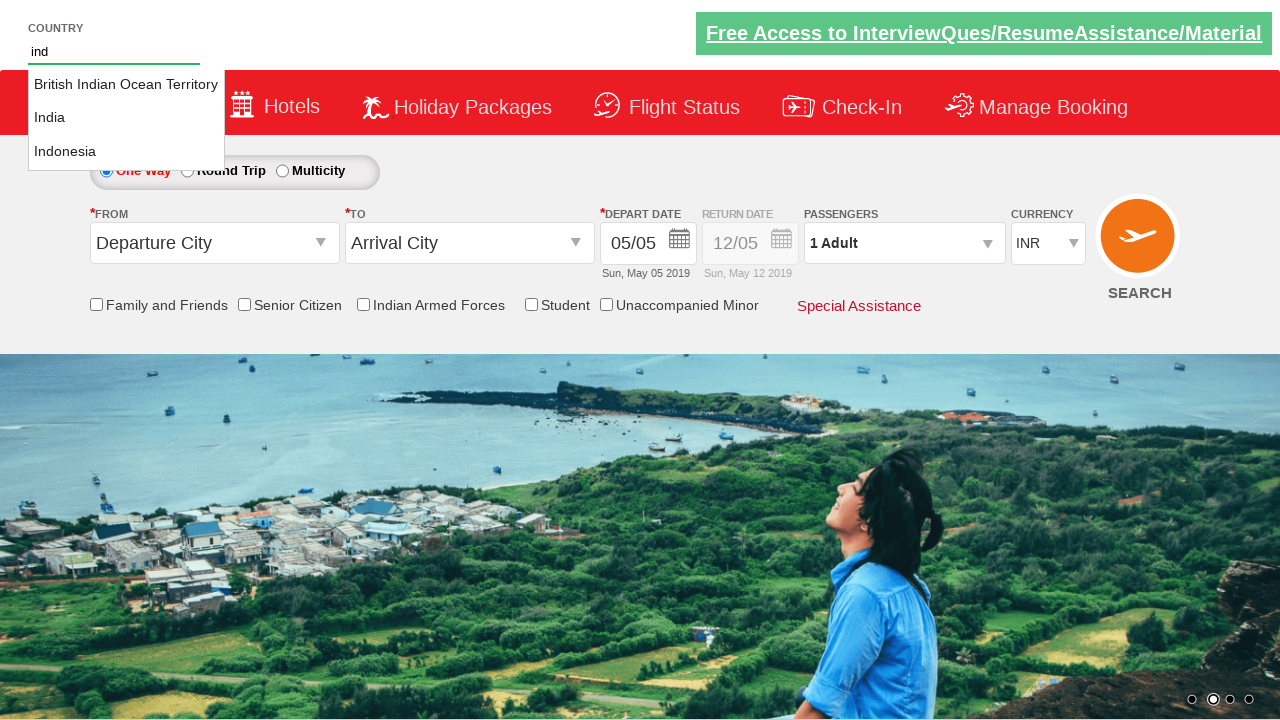

Retrieved all country options from dropdown
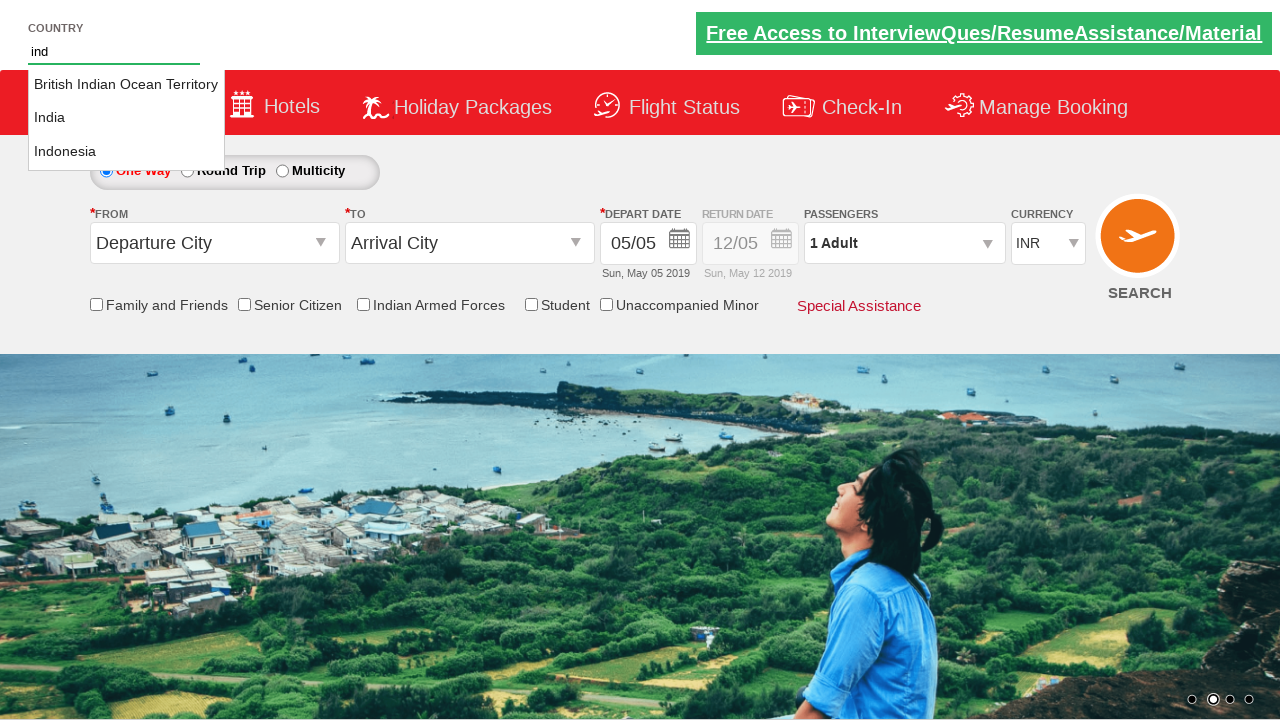

Selected 'India' from country dropdown at (126, 118) on xpath=//ul[@id='ui-id-1']/li/a >> nth=1
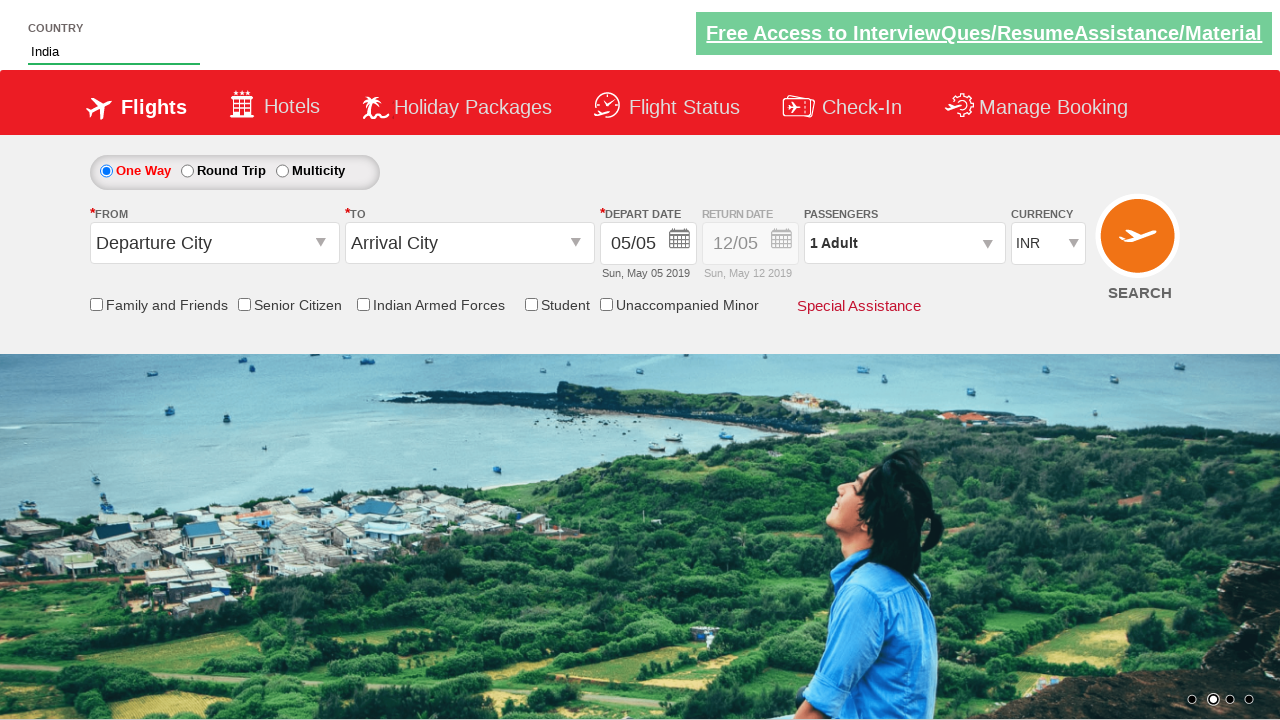

Clicked origin station dropdown to open it at (214, 243) on #ctl00_mainContent_ddl_originStation1_CTXT
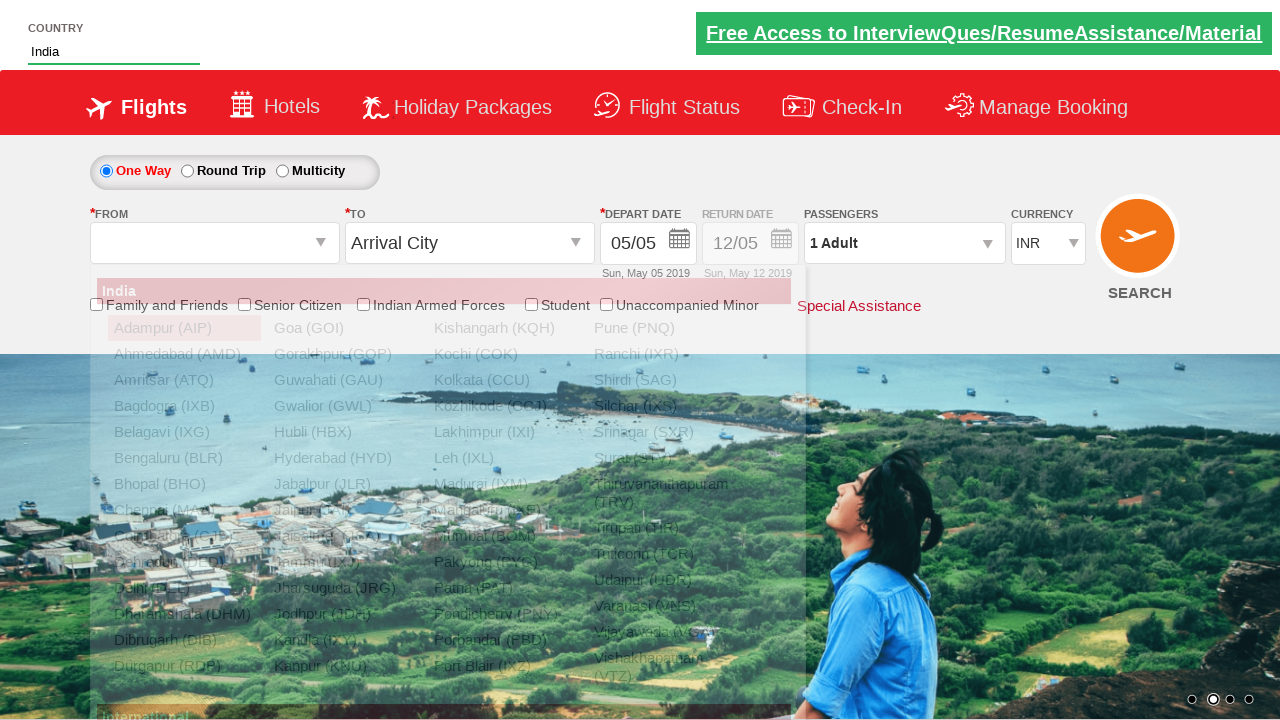

Selected Bengaluru (BLR) as origin city at (184, 458) on xpath=//a[@value='BLR']
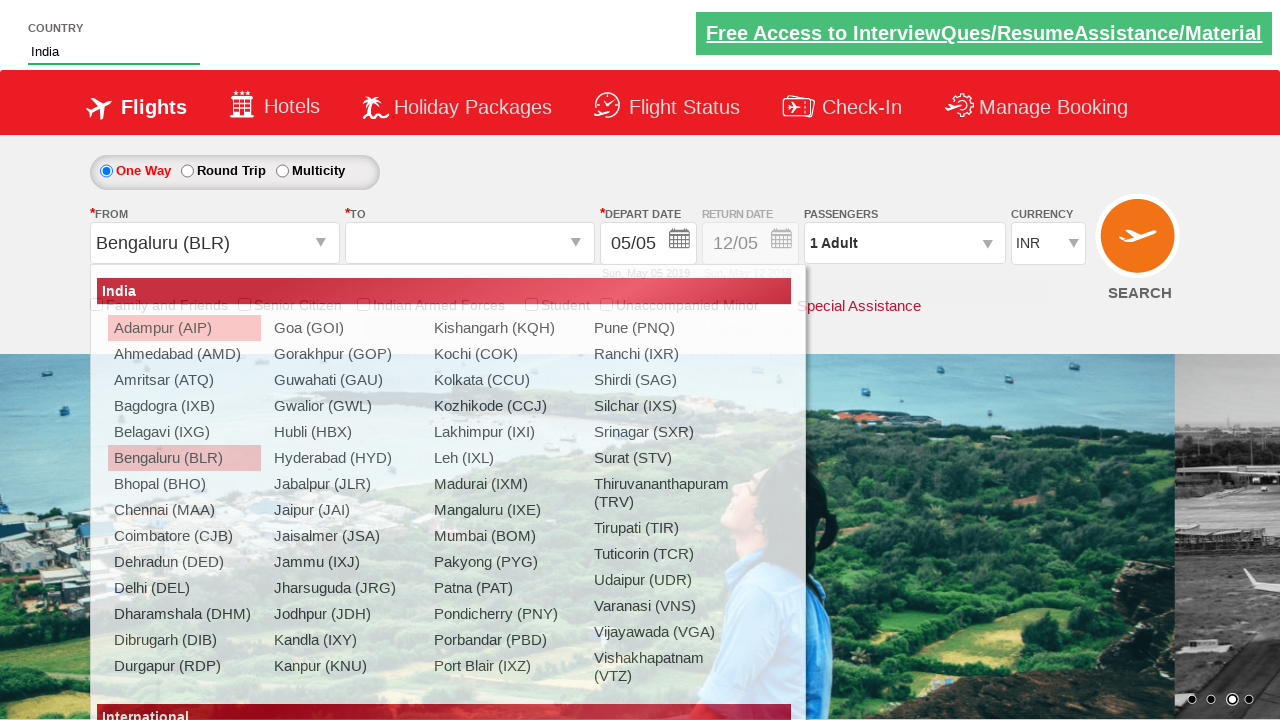

Selected Chennai (MAA) as destination city at (439, 484) on xpath=//div[@id='glsctl00_mainContent_ddl_destinationStation1_CTNR']//a[@value='
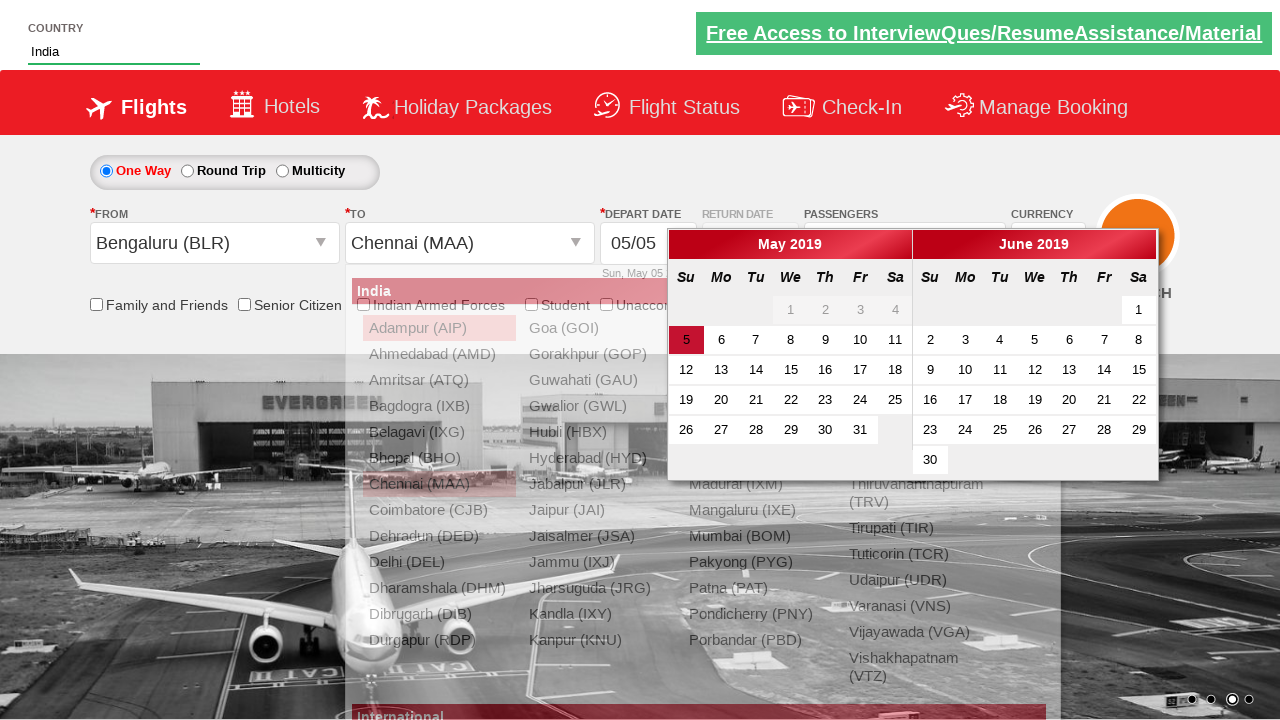

Selected current day from date picker for departure date at (686, 340) on .ui-datepicker-current-day
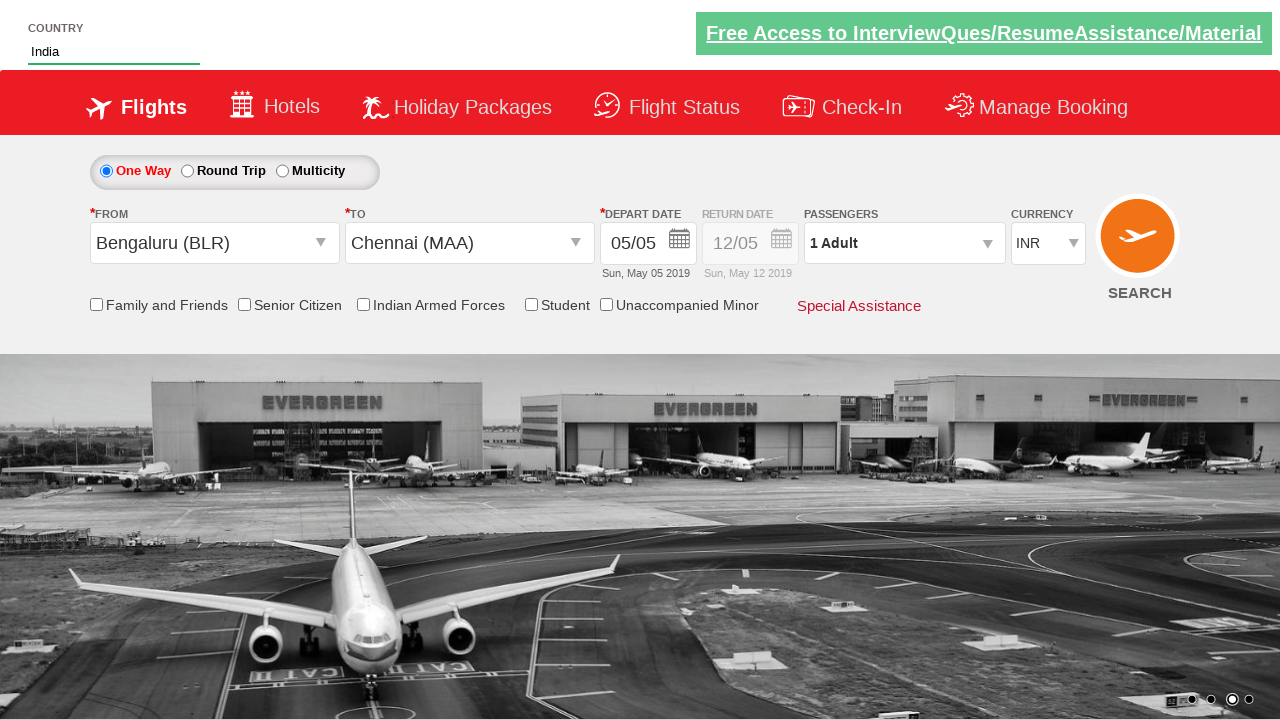

Enabled round trip option at (187, 171) on #ctl00_mainContent_rbtnl_Trip_1
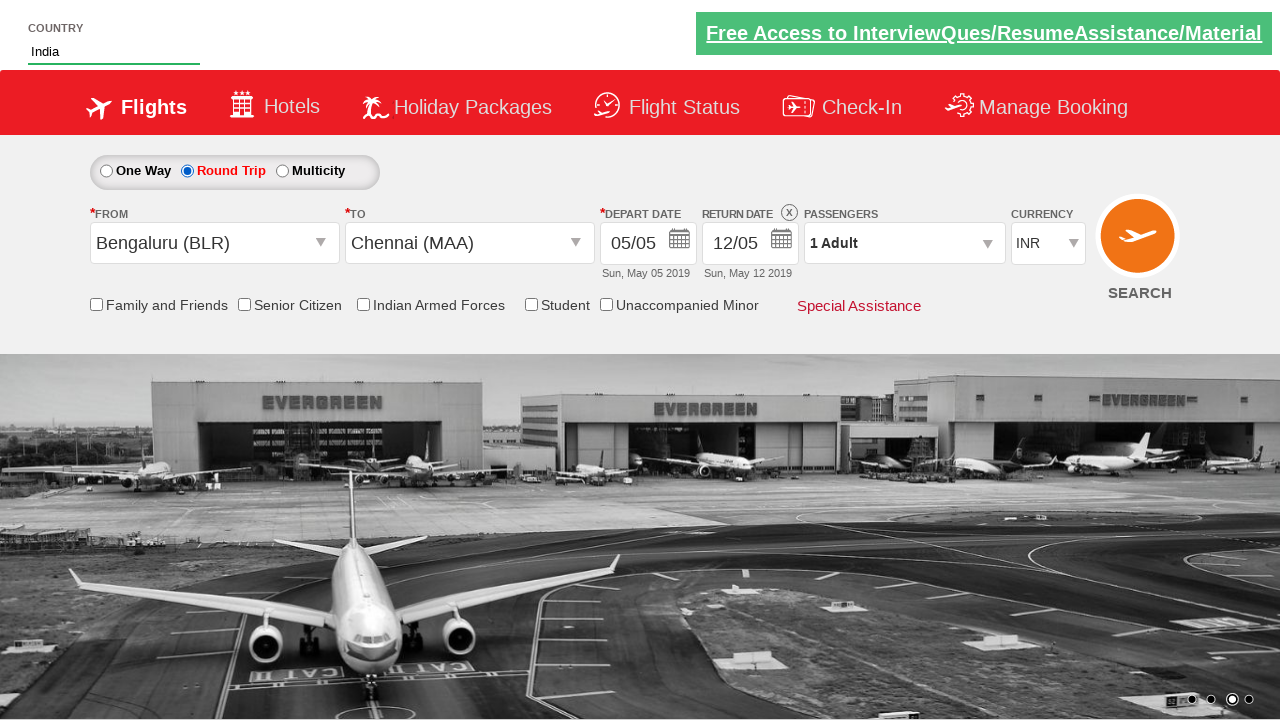

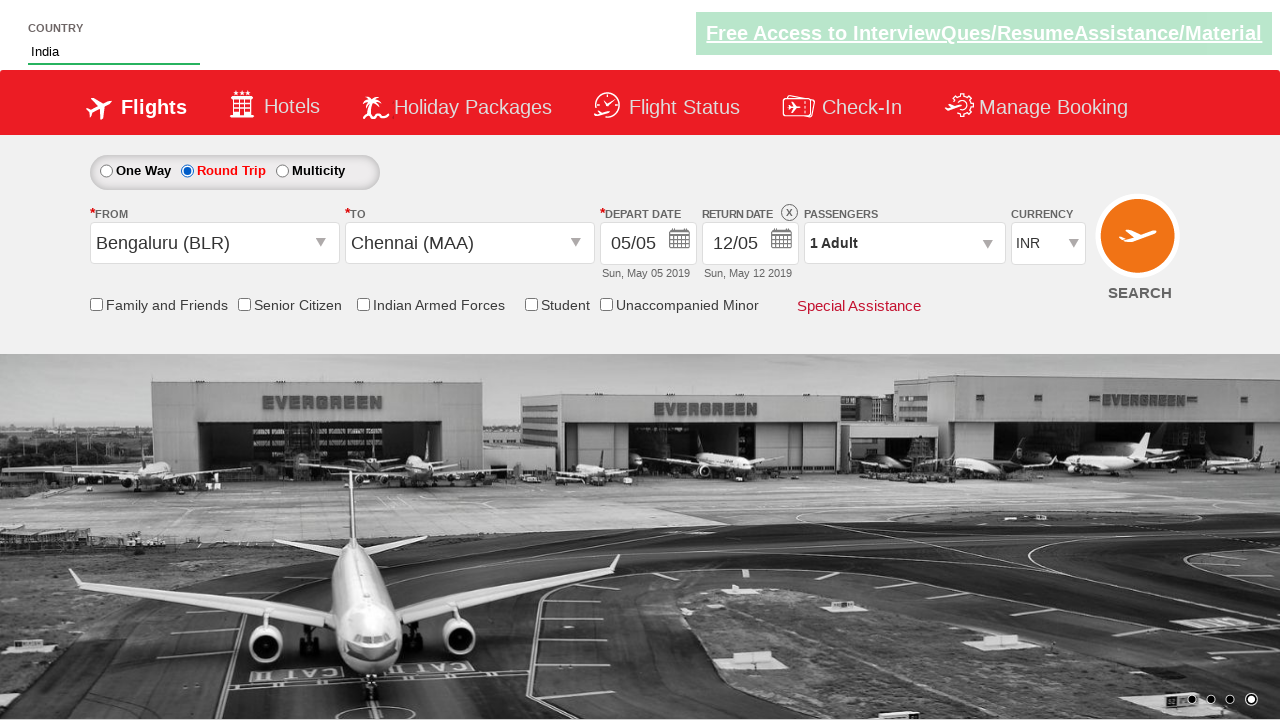